Tests multi-level menu navigation by hovering over parent menu items and clicking on a nested submenu item

Starting URL: https://demoqa.com/menu

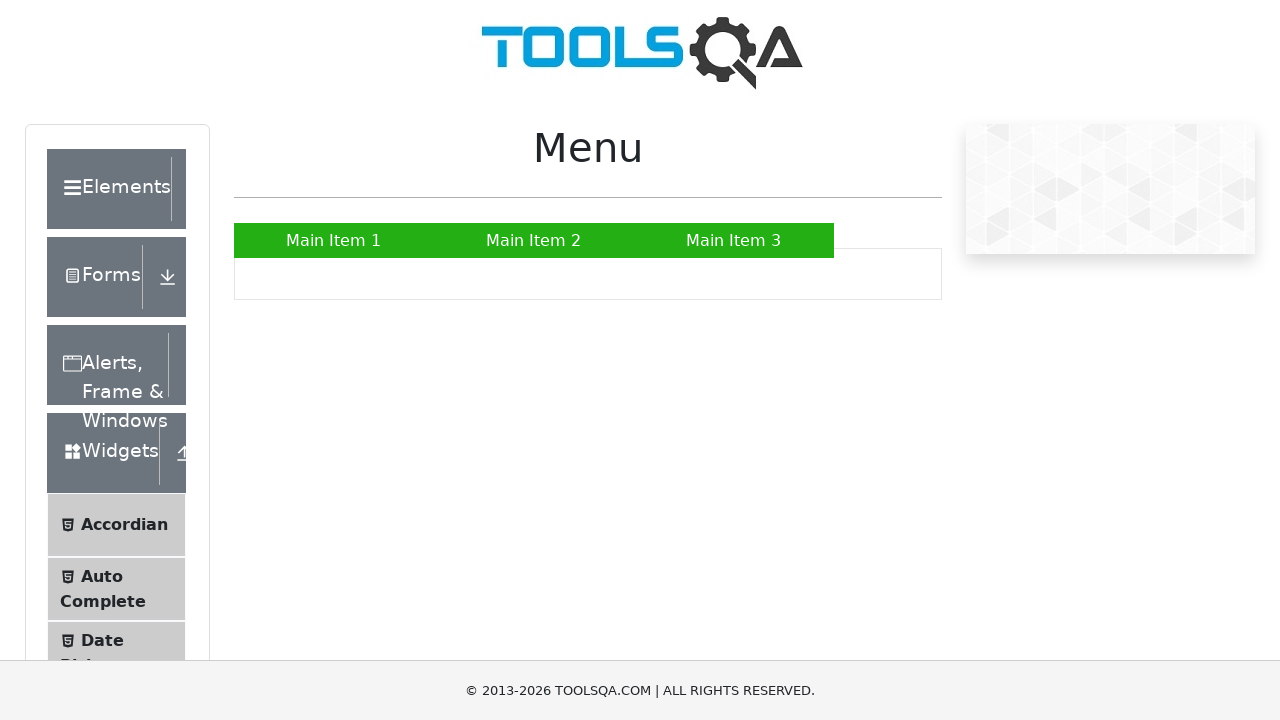

Hovered over Main Item 2 to reveal submenu at (534, 240) on xpath=//a[text()='Main Item 2']
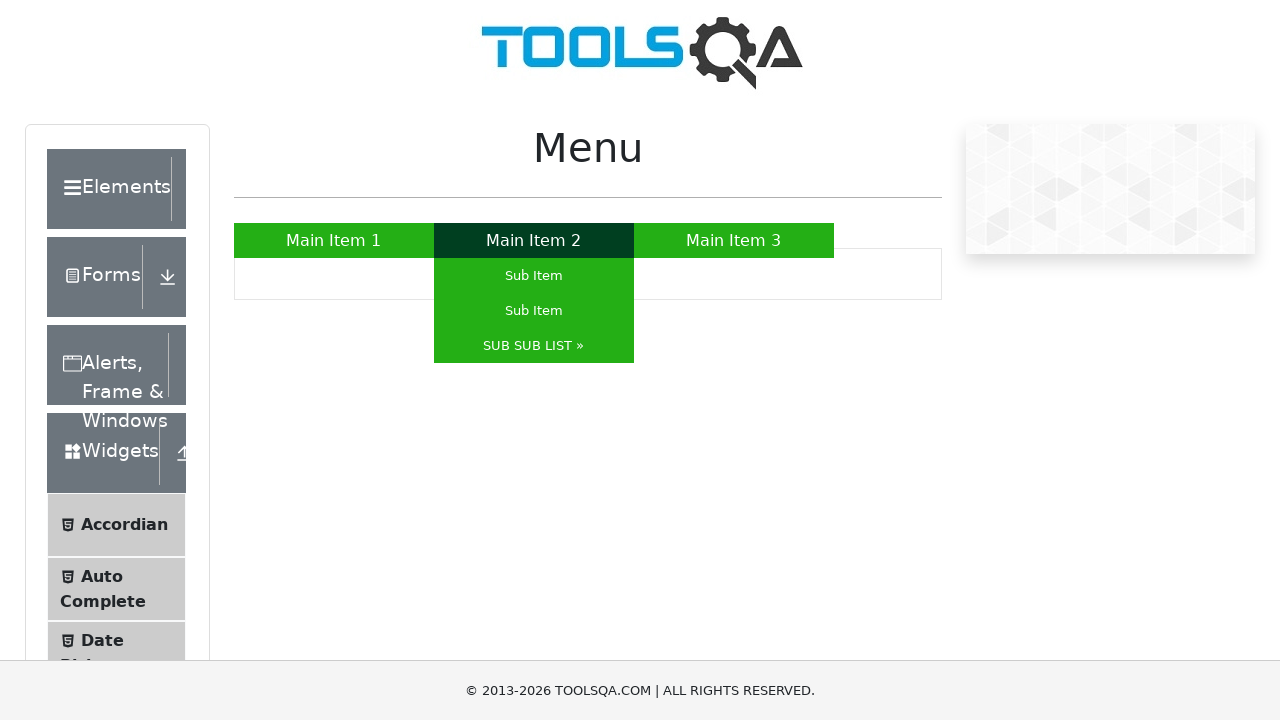

Waited 500ms for submenu to appear
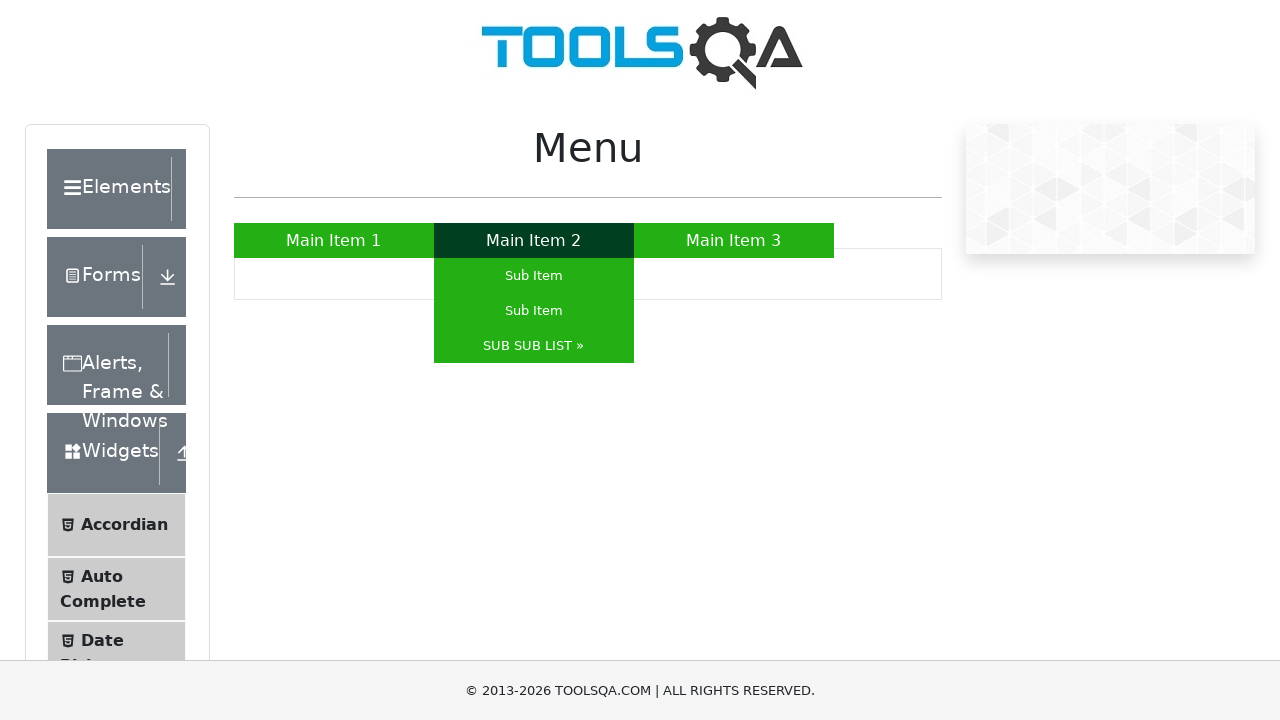

Hovered over SUB SUB LIST to reveal nested menu items at (534, 346) on xpath=//a[text()='SUB SUB LIST »']
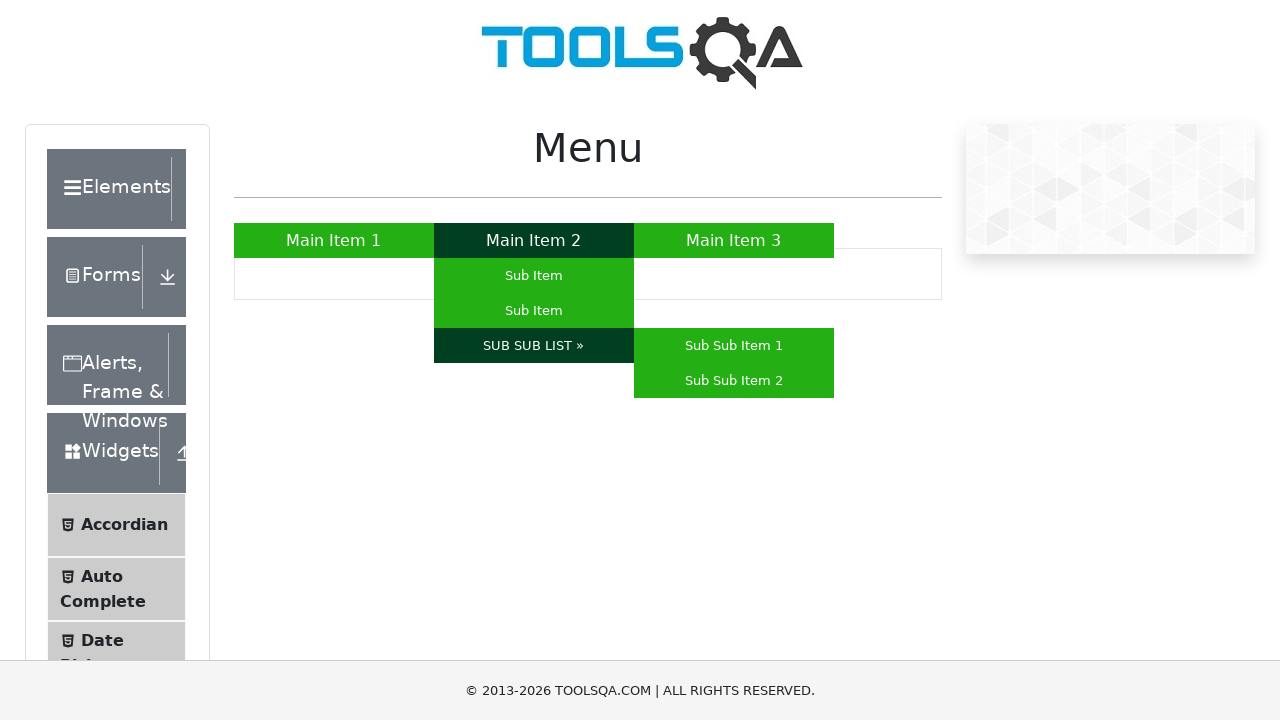

Waited 500ms for nested menu to appear
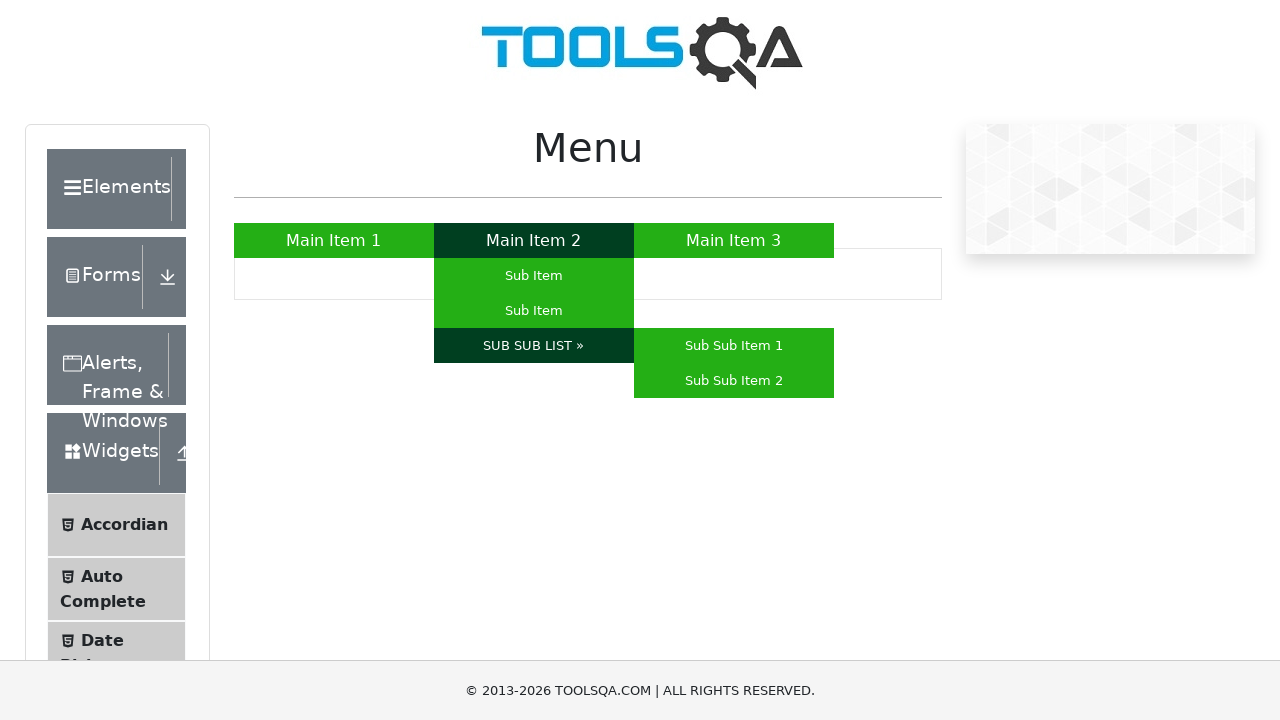

Clicked on Sub Sub Item 1 from nested menu at (734, 346) on xpath=//a[text()='Sub Sub Item 1']
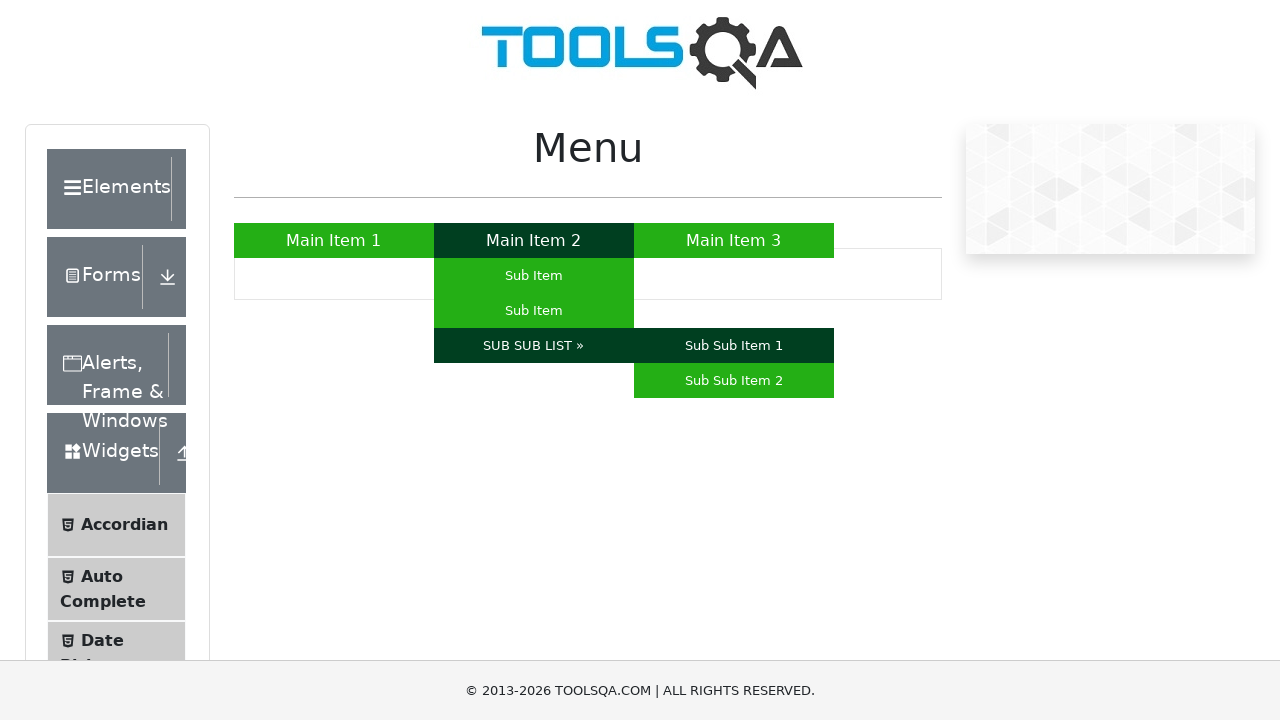

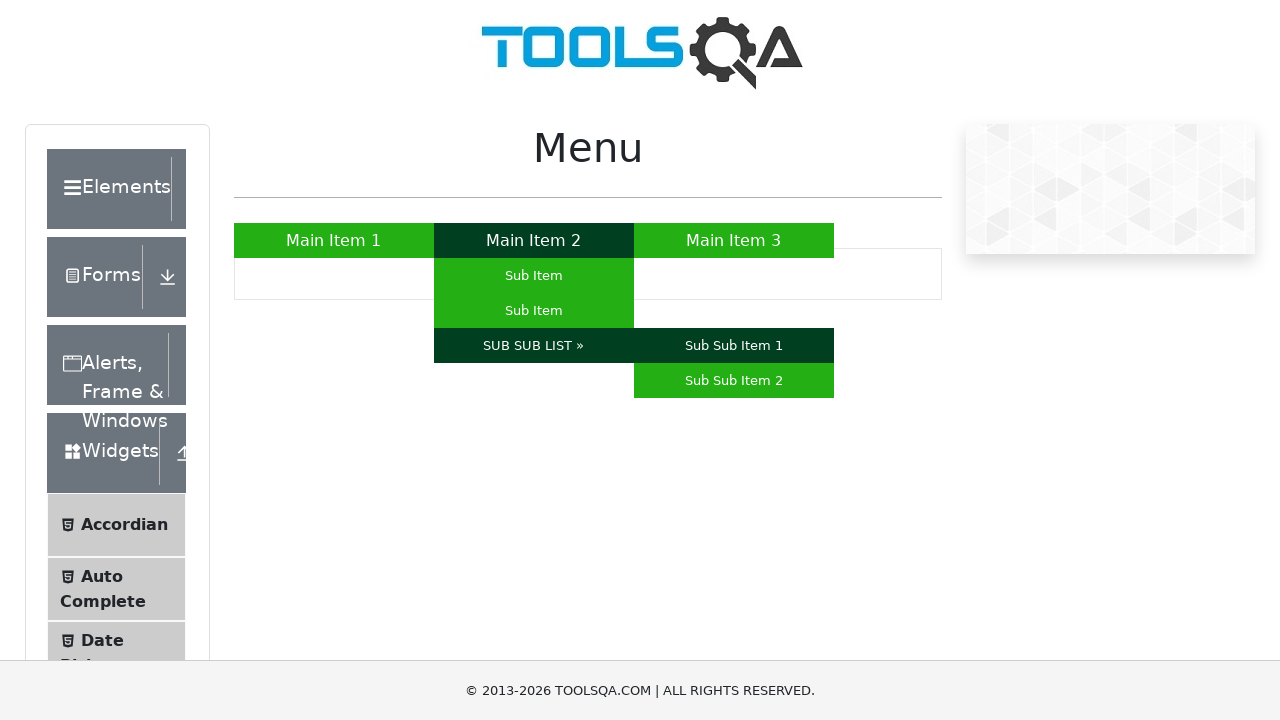